Tests opening SQL tutorial from the top navigation bar by clicking the tutorials menu and then selecting the SQL tutorial link

Starting URL: https://www.w3schools.com/

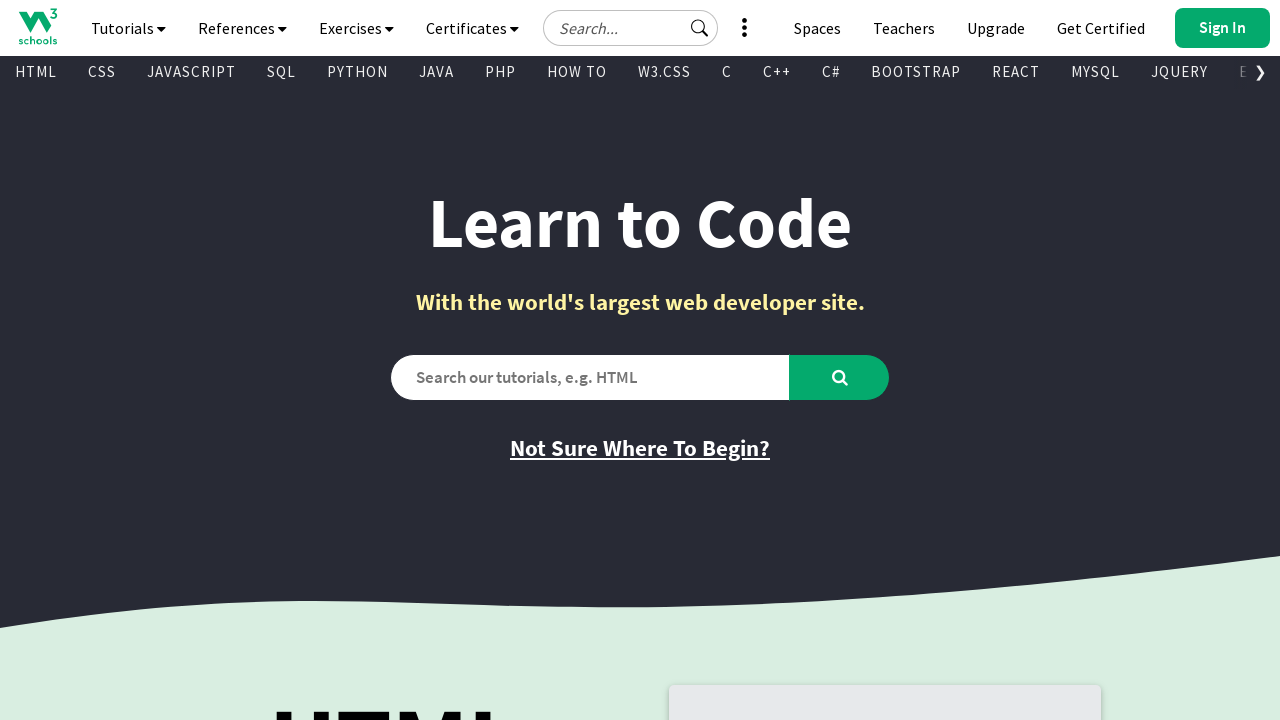

Clicked tutorials menu in top navigation bar at (128, 28) on #navbtn_tutorials
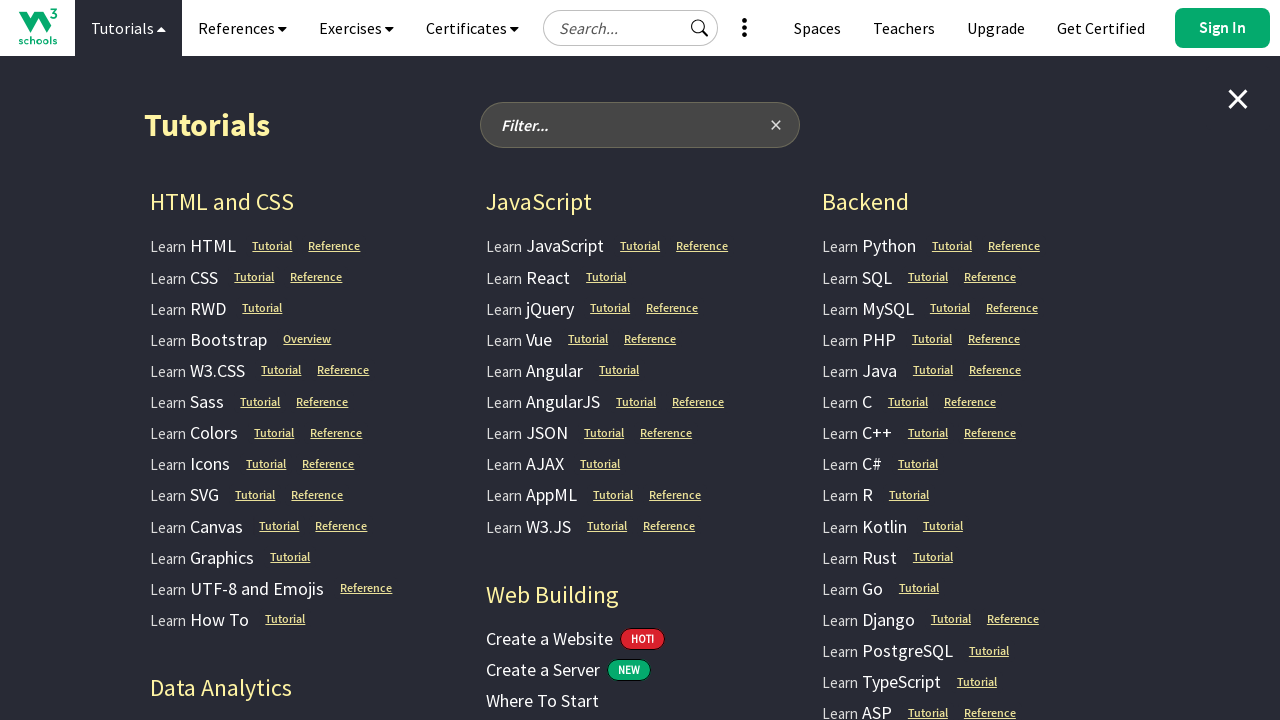

Clicked SQL tutorial link from tutorials menu at (857, 277) on #nav_tutorials a[href="/sql/default.asp"]
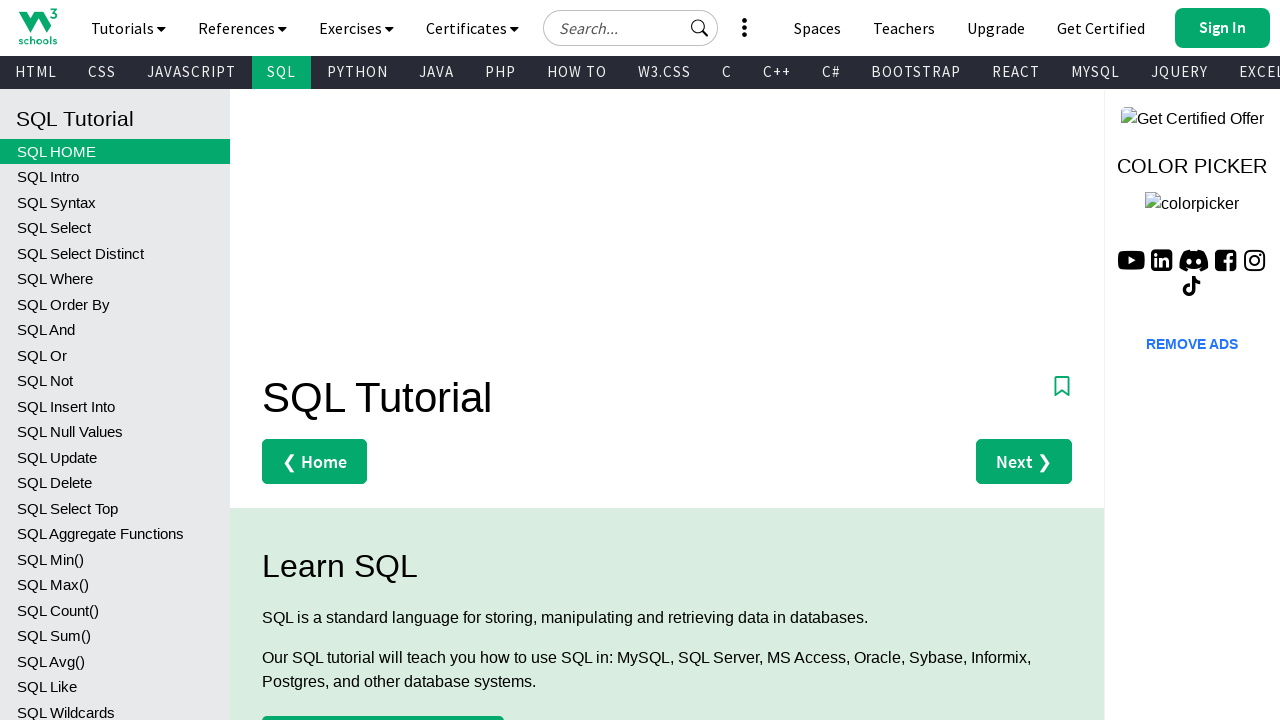

SQL tutorial page loaded successfully
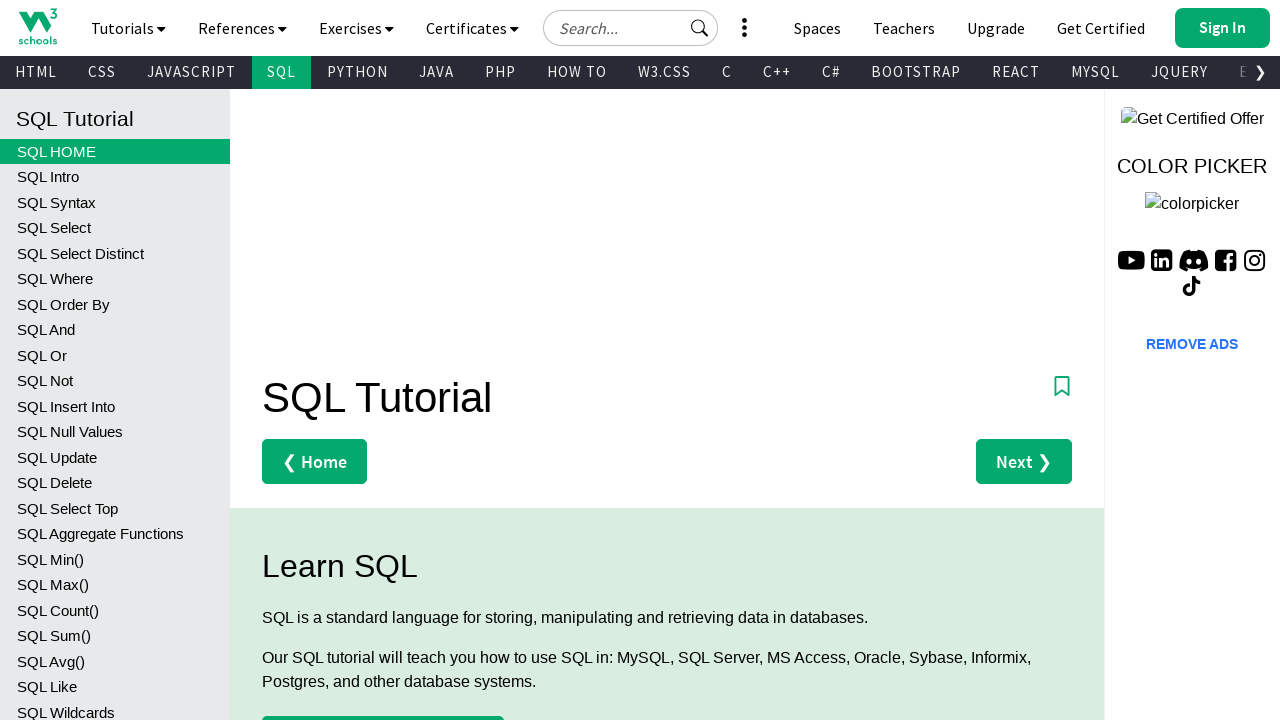

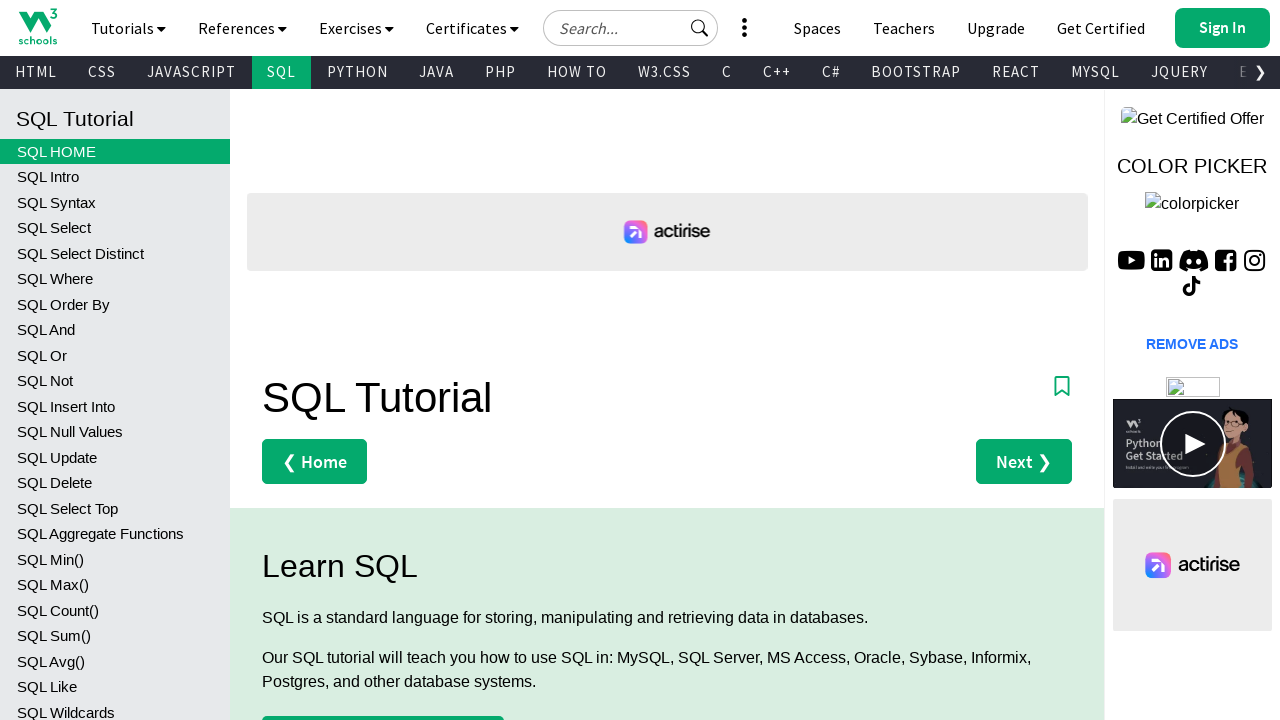